Scrolls down the page and selects radio buttons (male then female) on a sample testing site

Starting URL: https://artoftesting.com/samplesiteforselenium

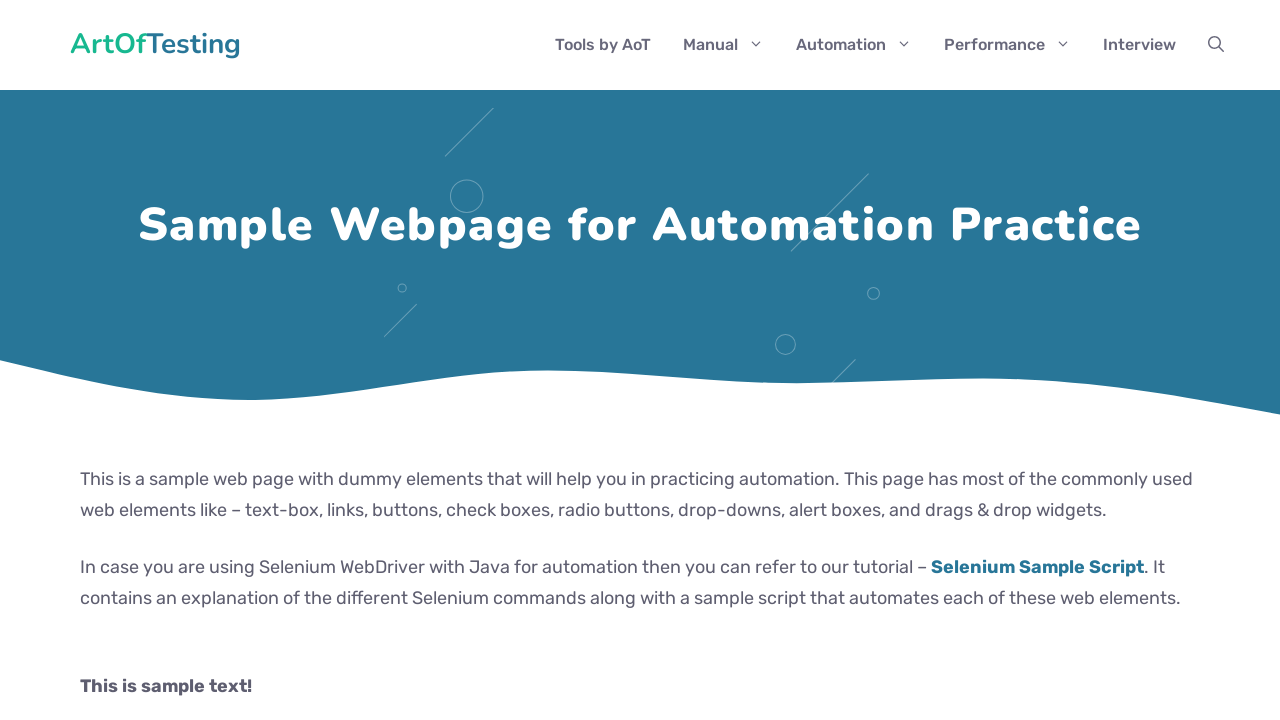

Pressed ArrowDown to scroll down the page
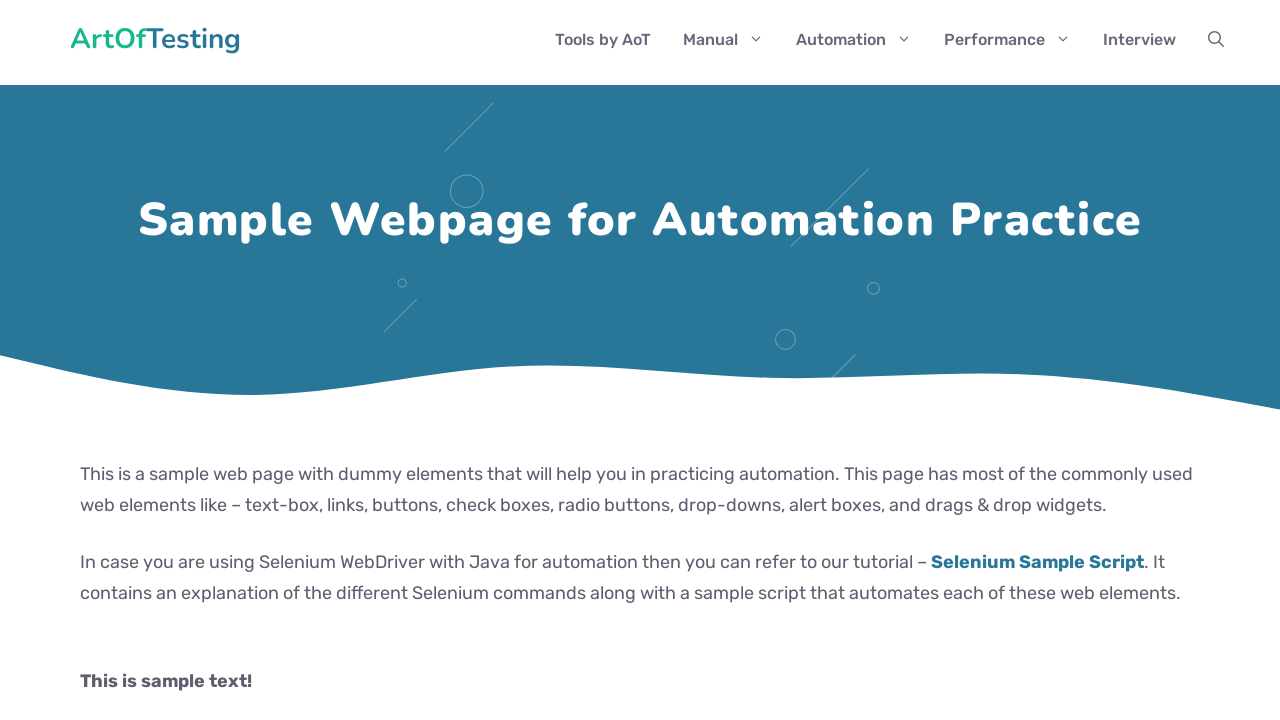

Pressed ArrowDown to continue scrolling down
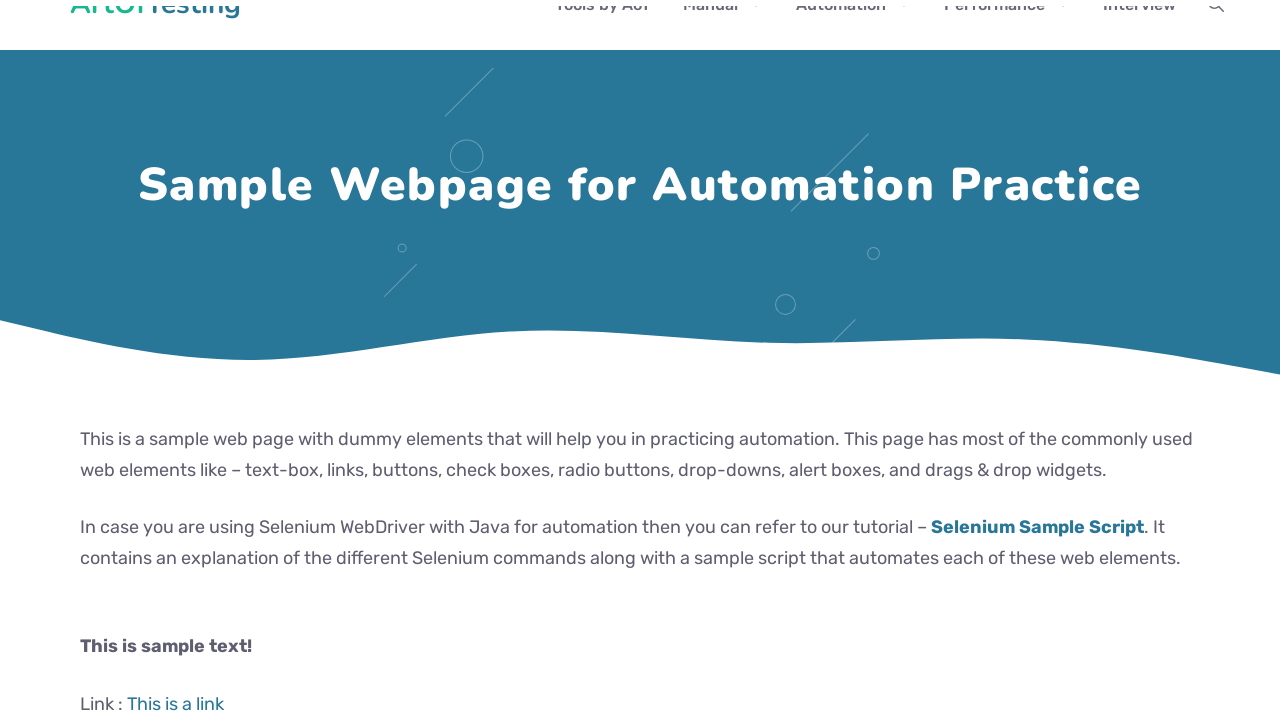

Pressed ArrowDown to continue scrolling down
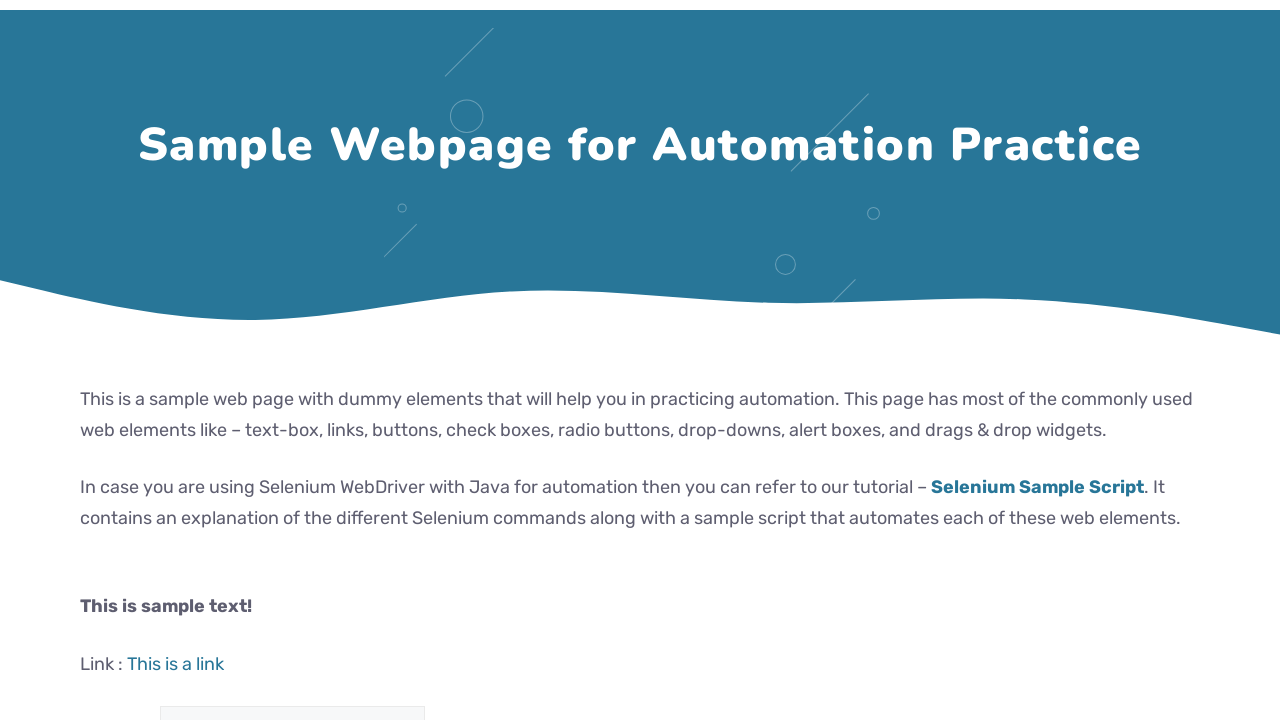

Pressed ArrowDown to continue scrolling down
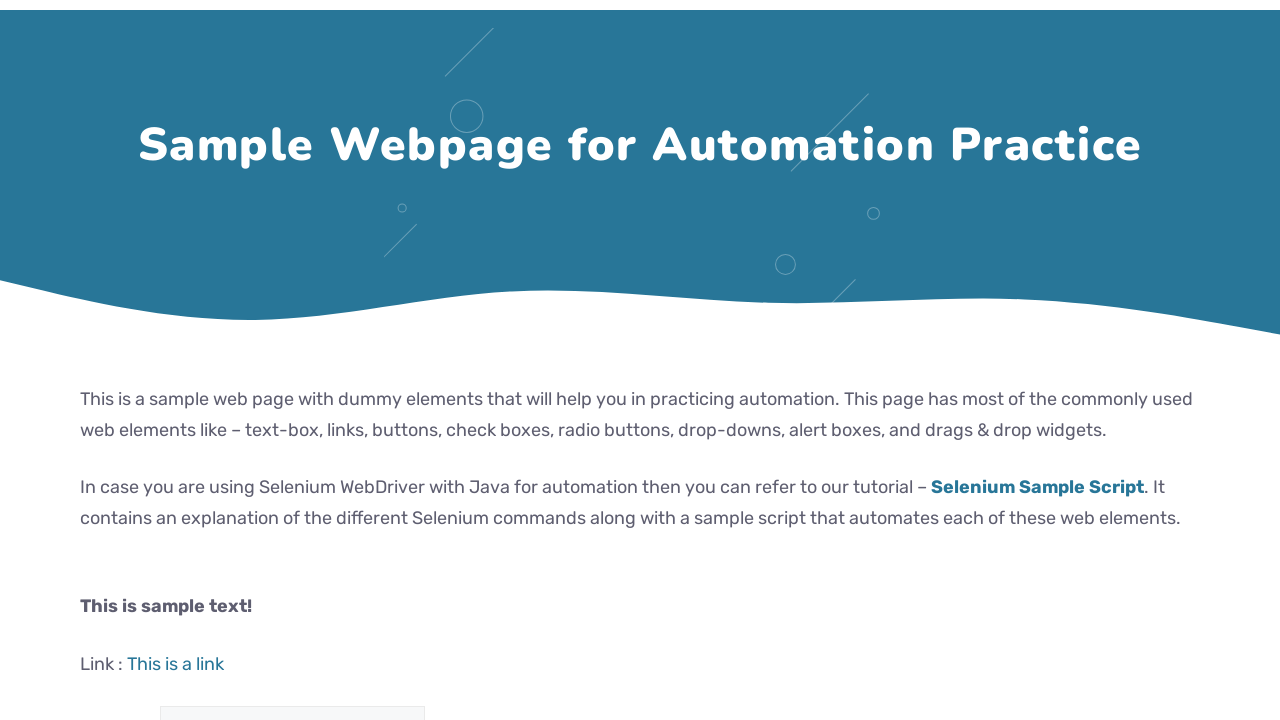

Pressed ArrowDown to continue scrolling down
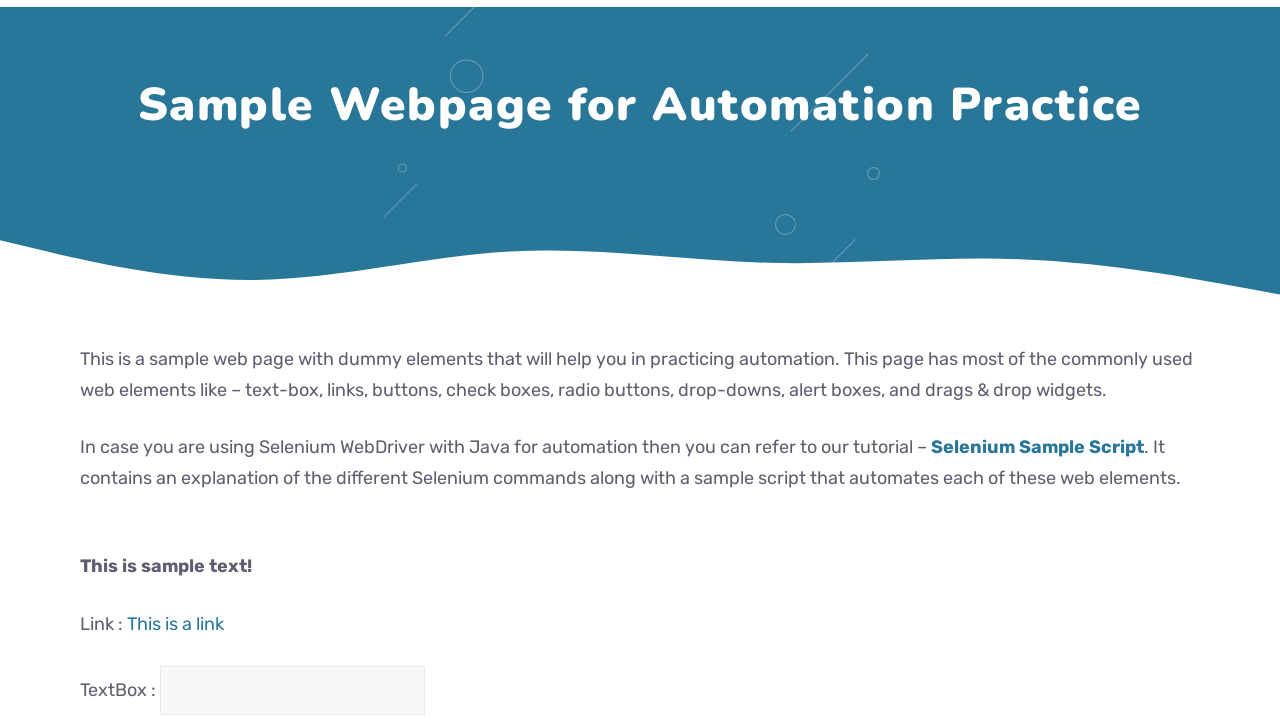

Pressed ArrowDown to continue scrolling down
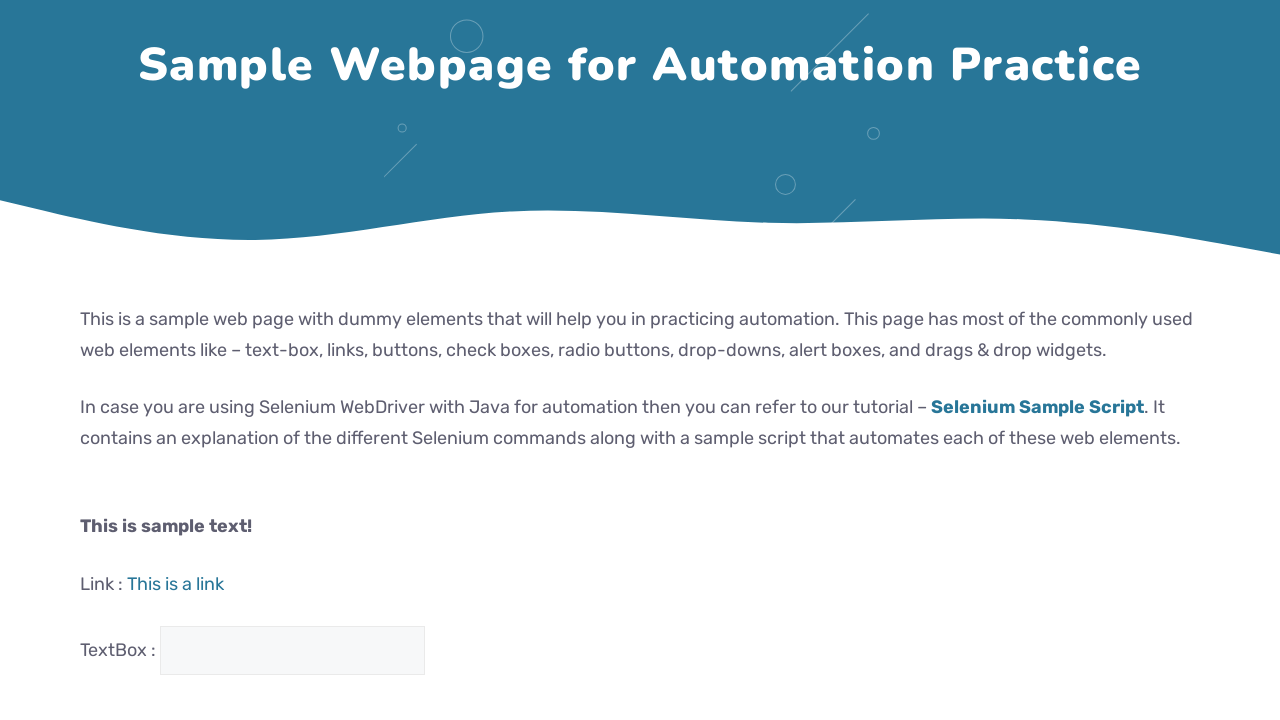

Selected male radio button at (86, 360) on #male
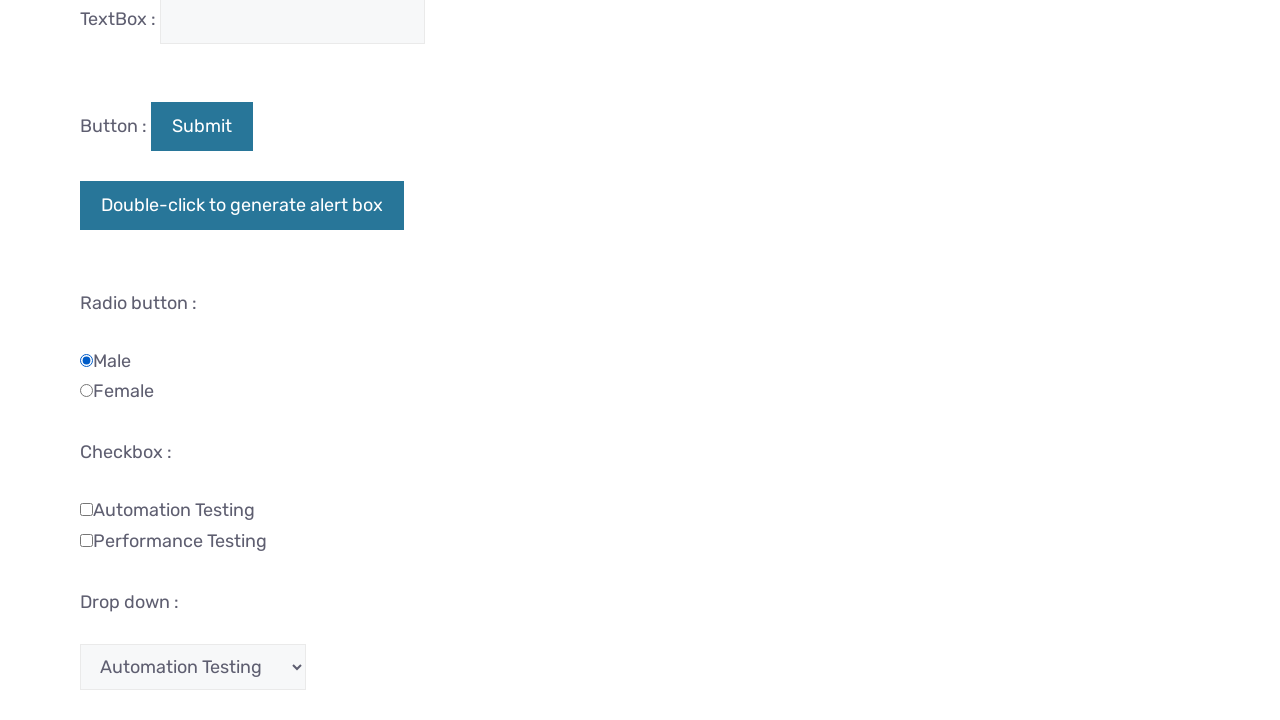

Selected female radio button at (86, 391) on #female
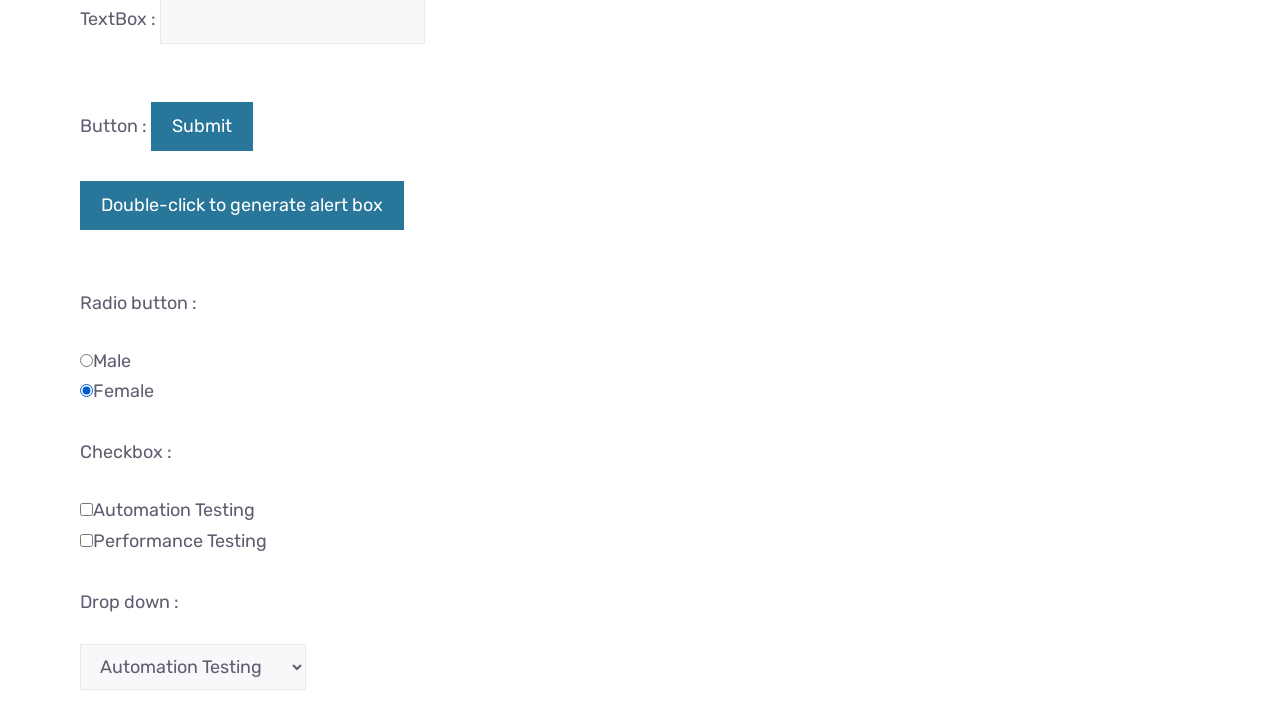

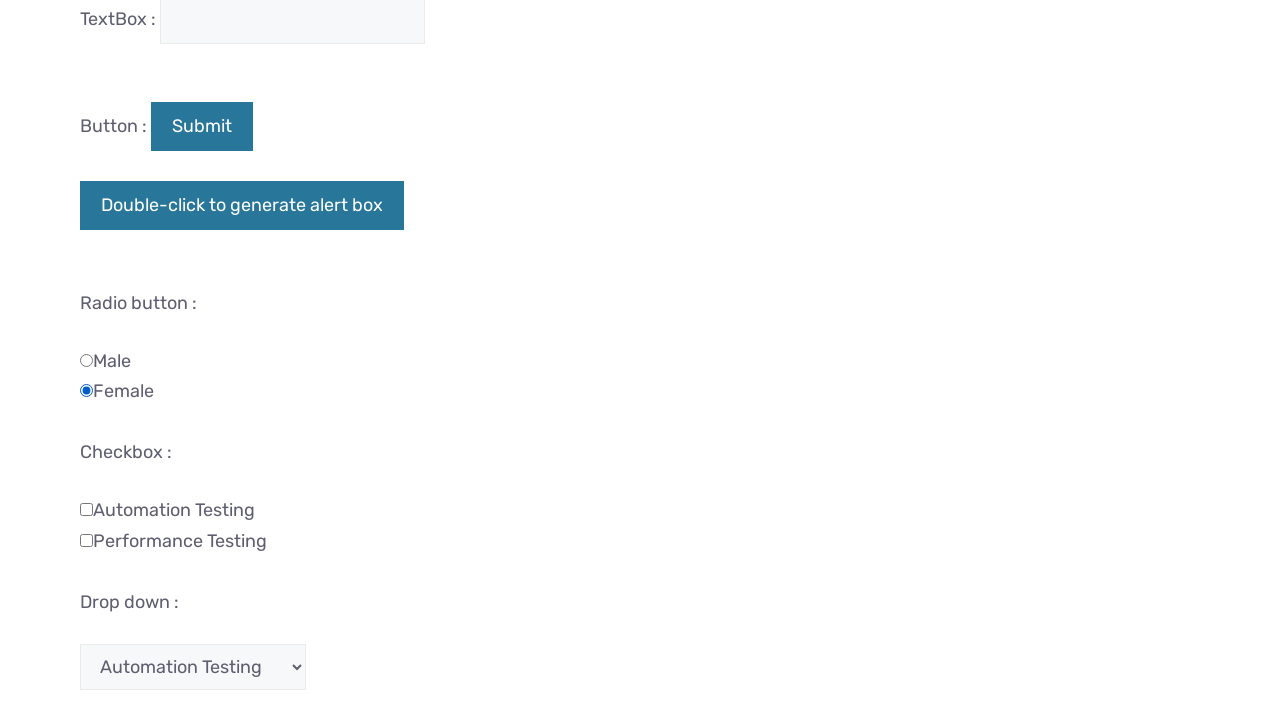